Tests drag and drop functionality on the jQuery UI droppable demo page by dragging an element and dropping it onto a target area within an iframe.

Starting URL: https://jqueryui.com/droppable/

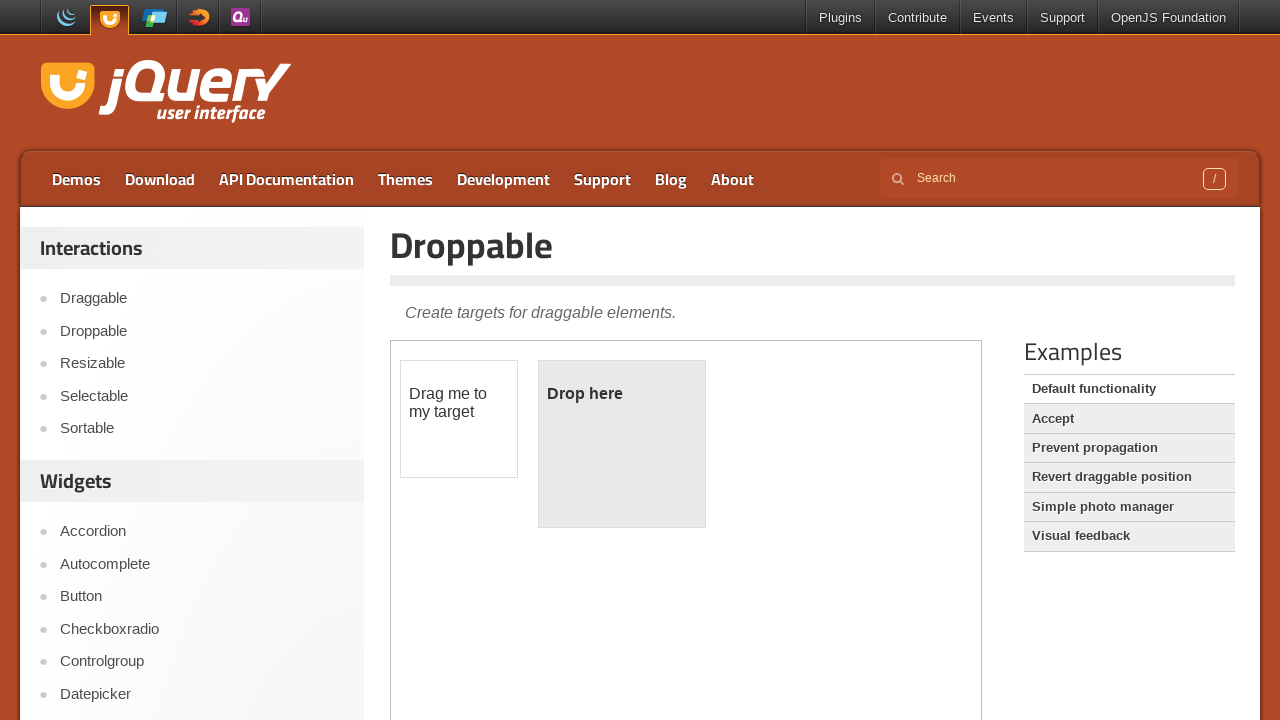

Scrolled down the page by 1000 pixels
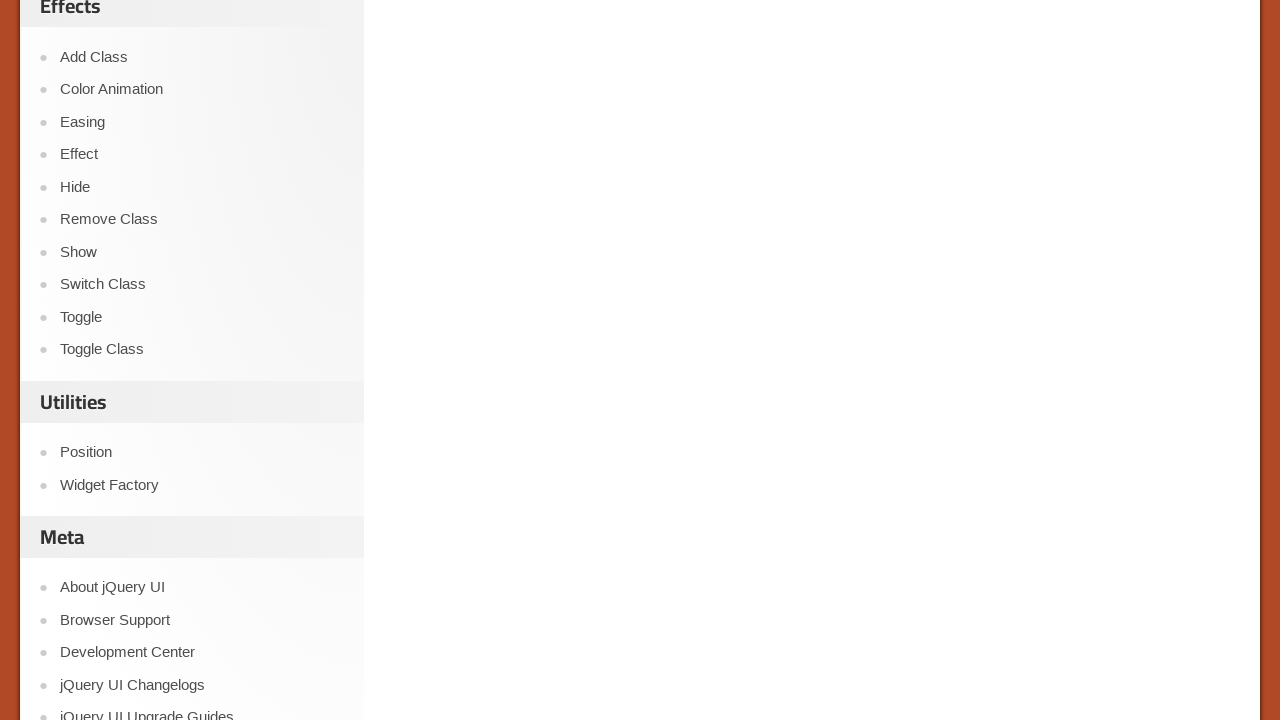

Located the demo iframe containing drag and drop elements
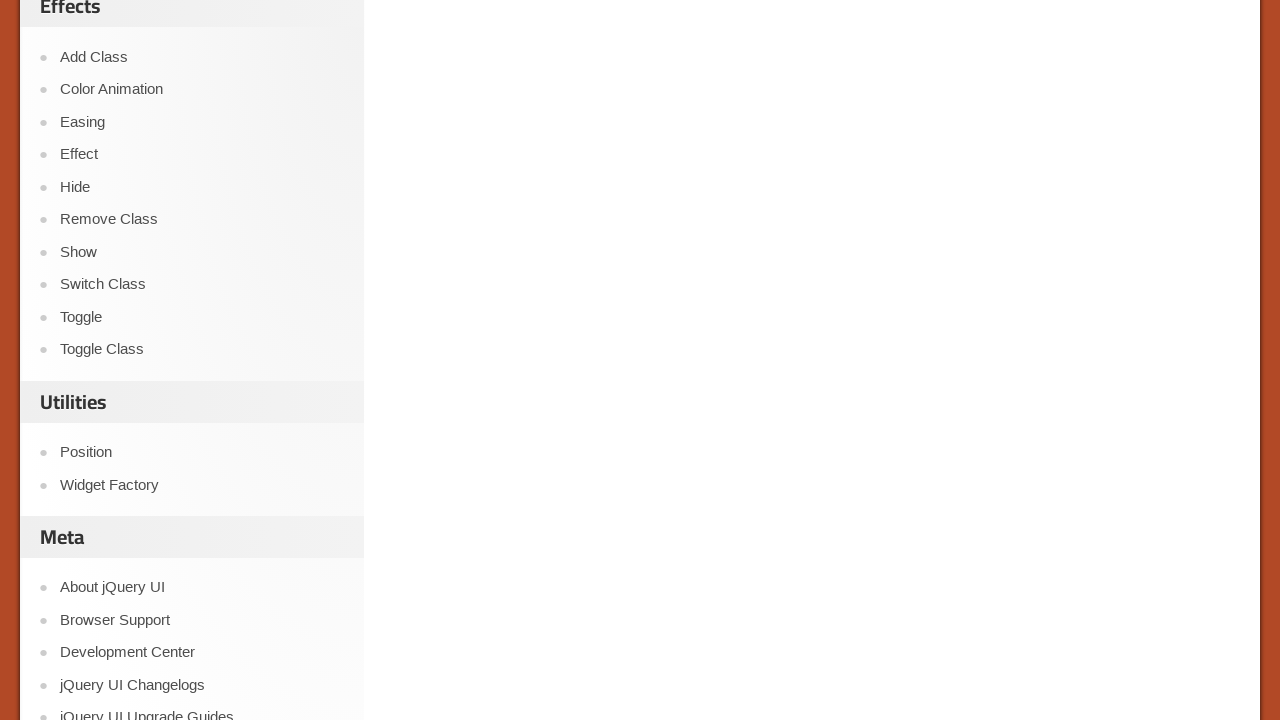

Located the draggable element within the iframe
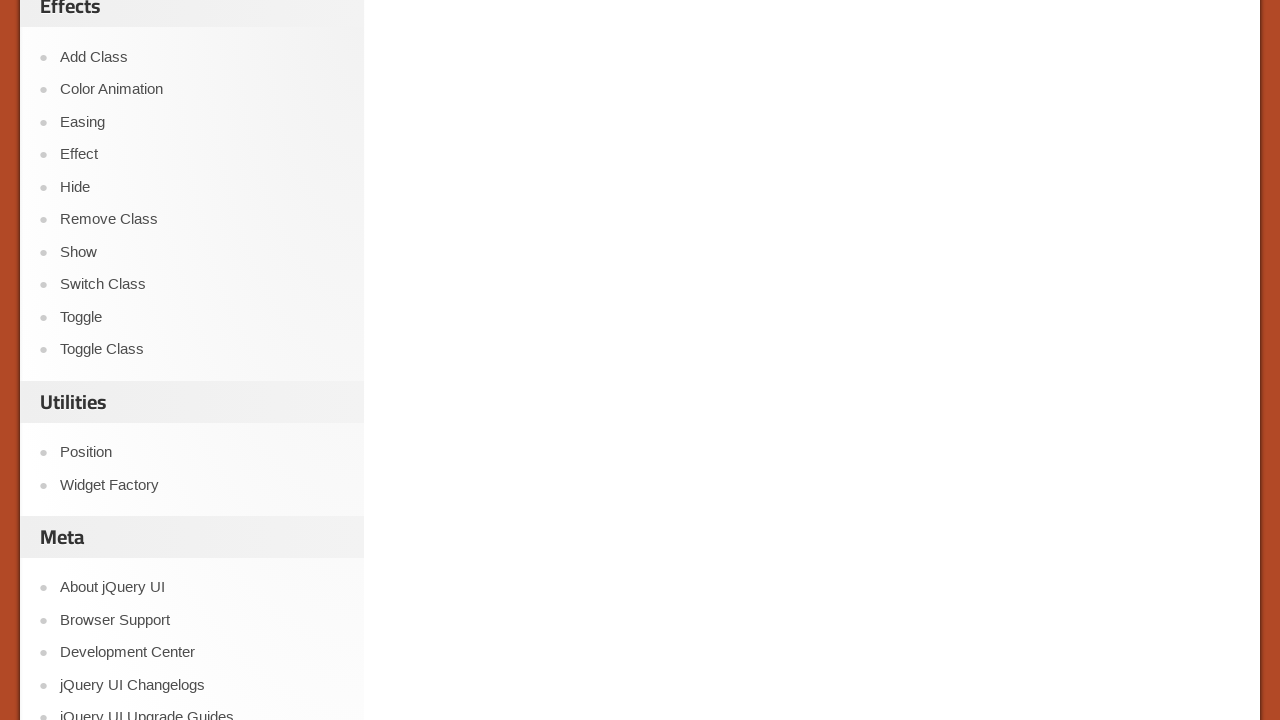

Located the droppable target element within the iframe
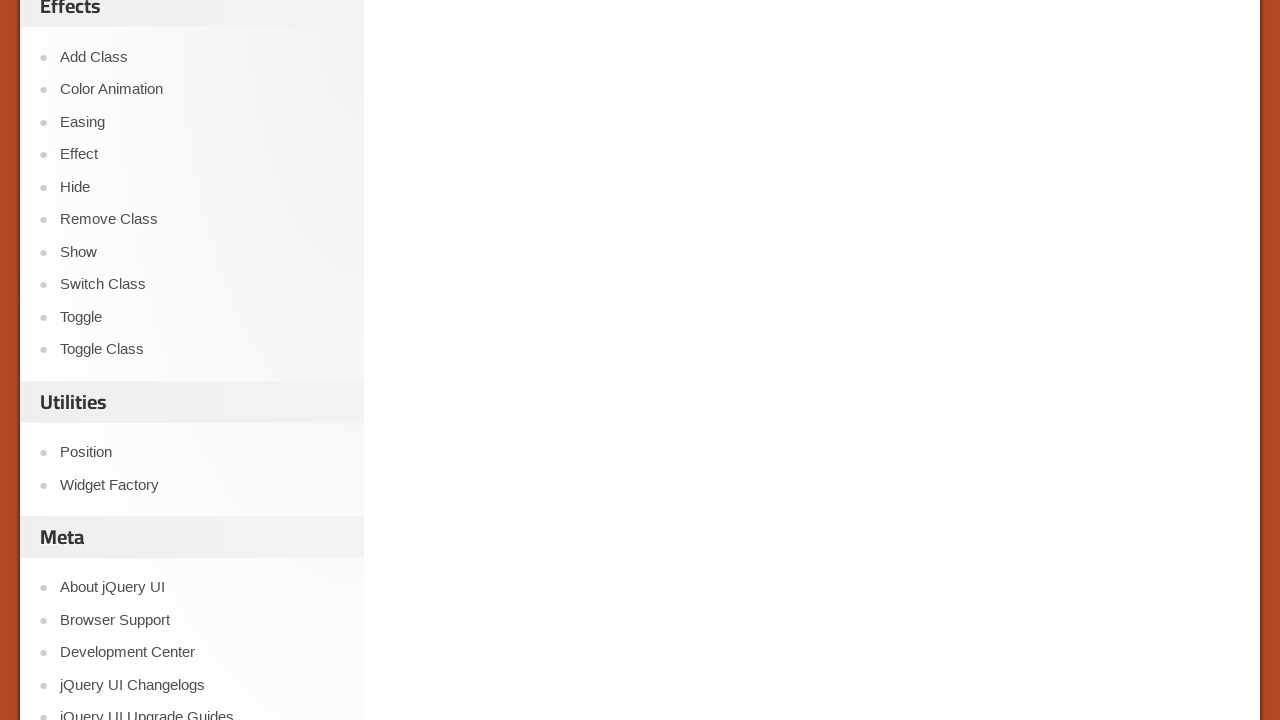

Dragged the draggable element and dropped it onto the droppable target at (622, 386)
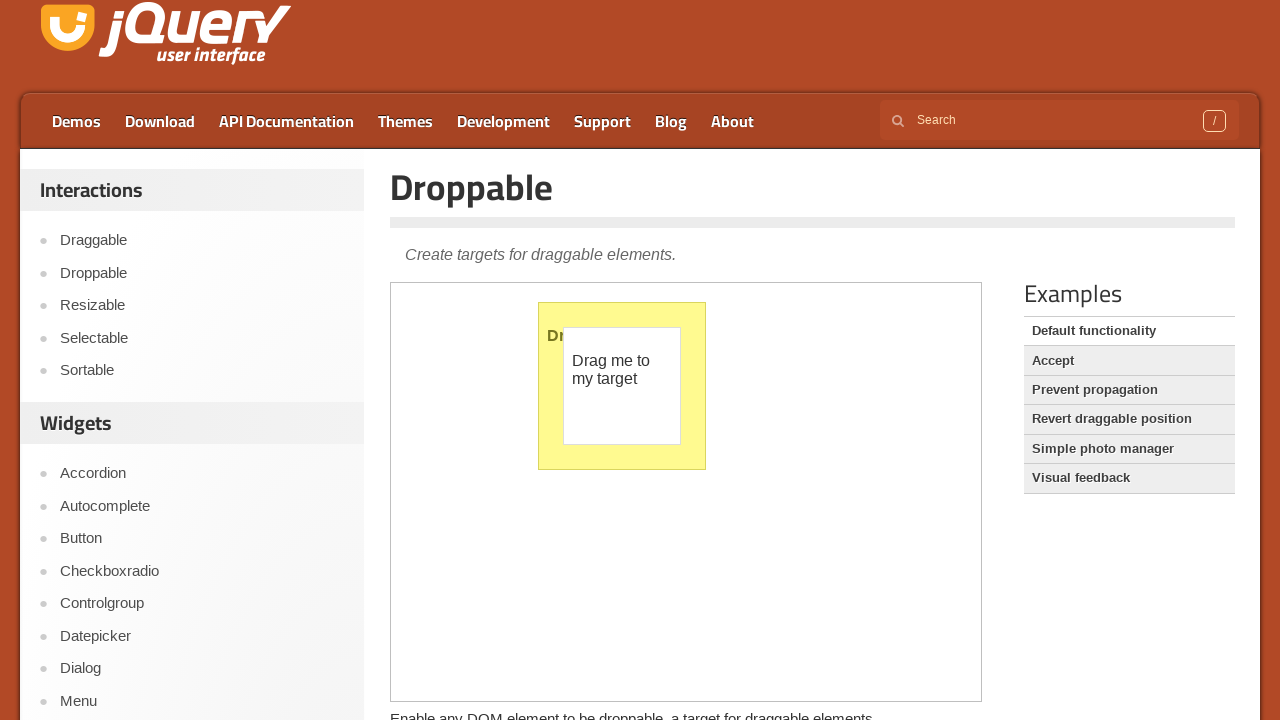

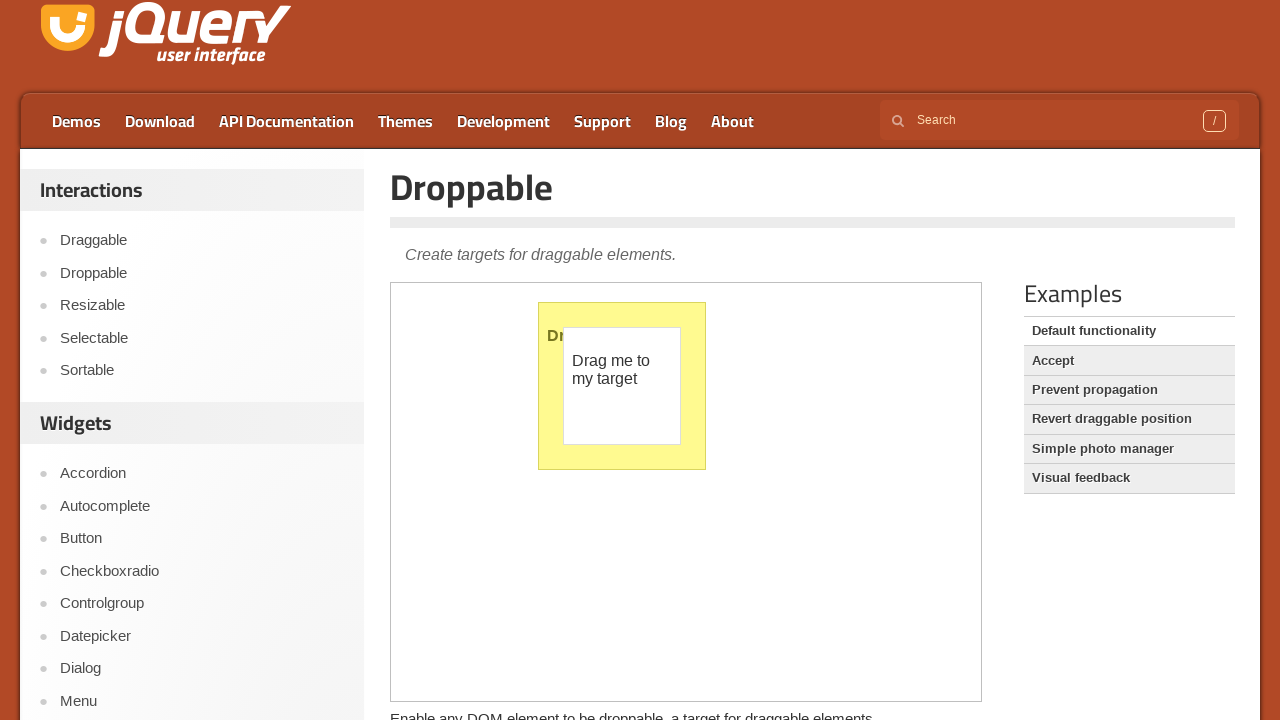